Tests slider interaction on W3Schools by using click and drag to move the slider to a specific position

Starting URL: https://www.w3schools.com/howto/howto_js_rangeslider.asp

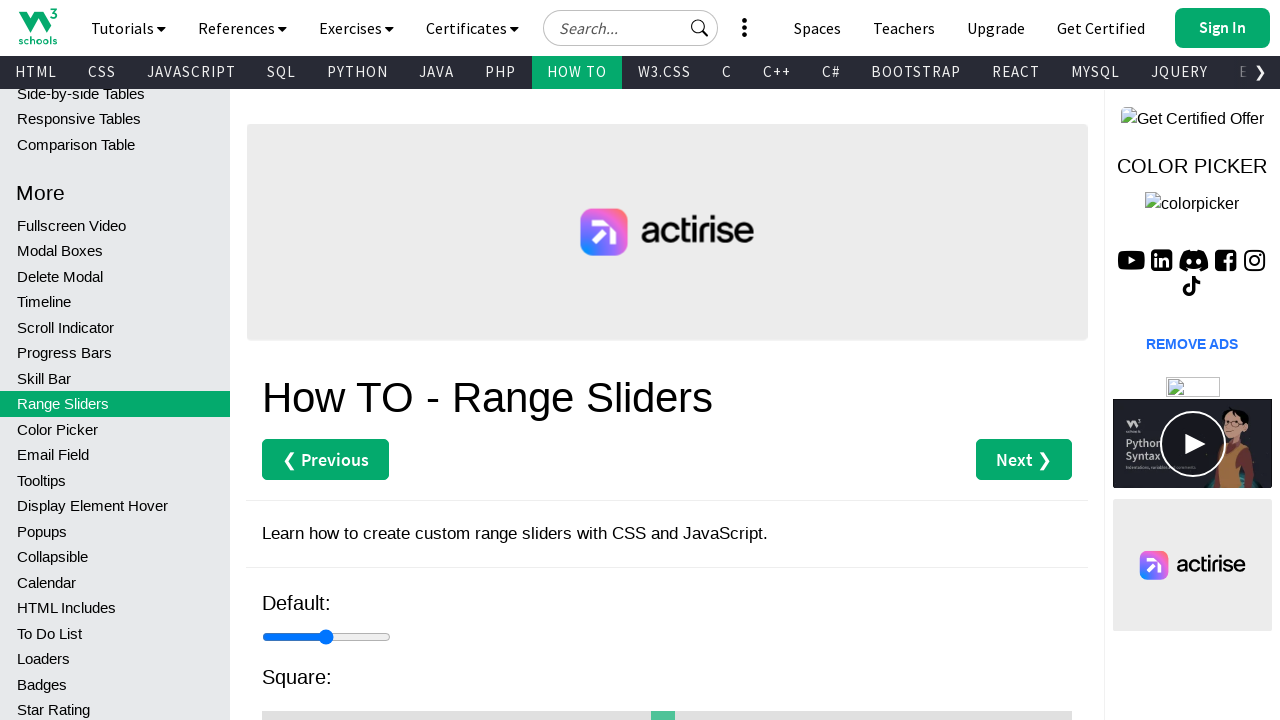

Located slider element with id 'id2'
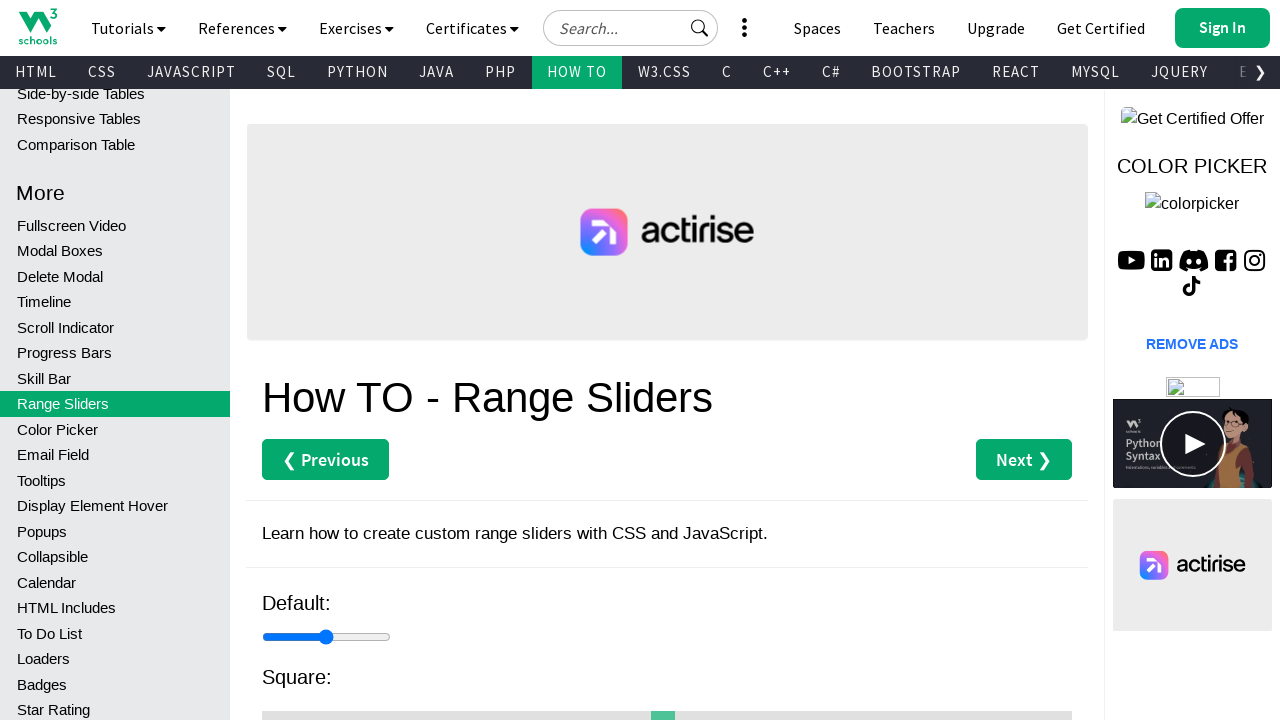

Slider element is now visible
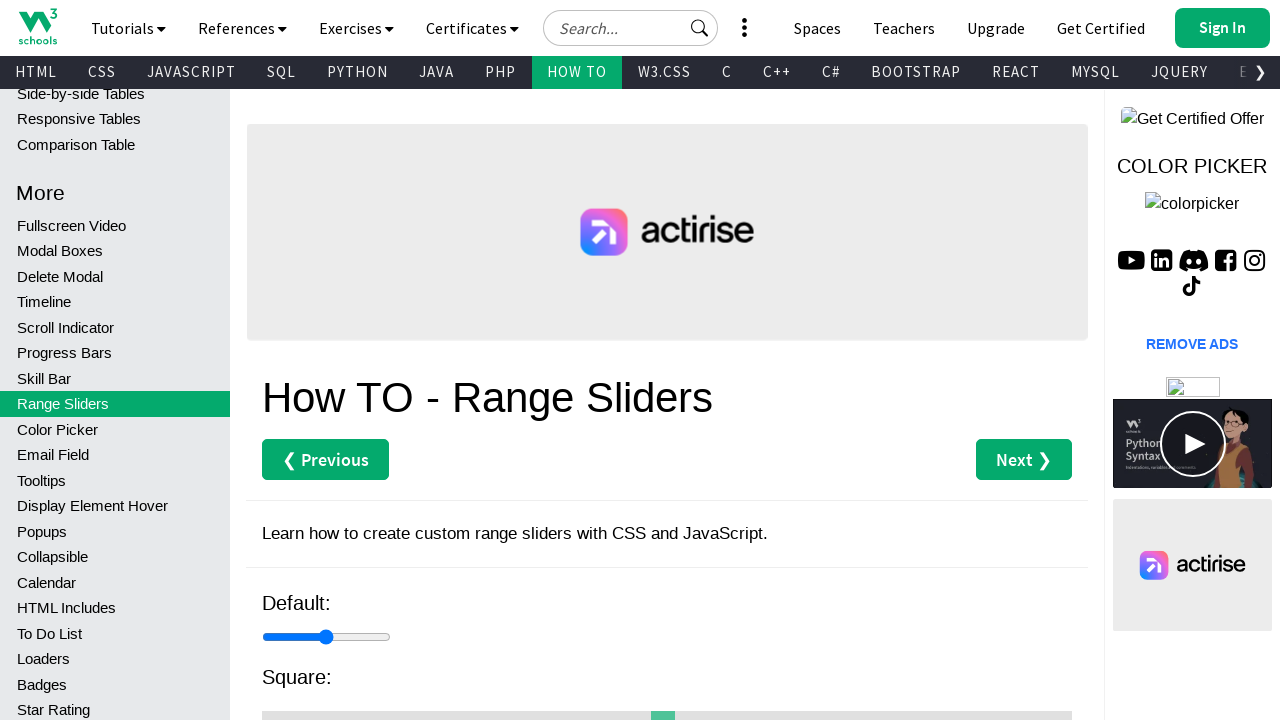

Retrieved slider bounding box dimensions
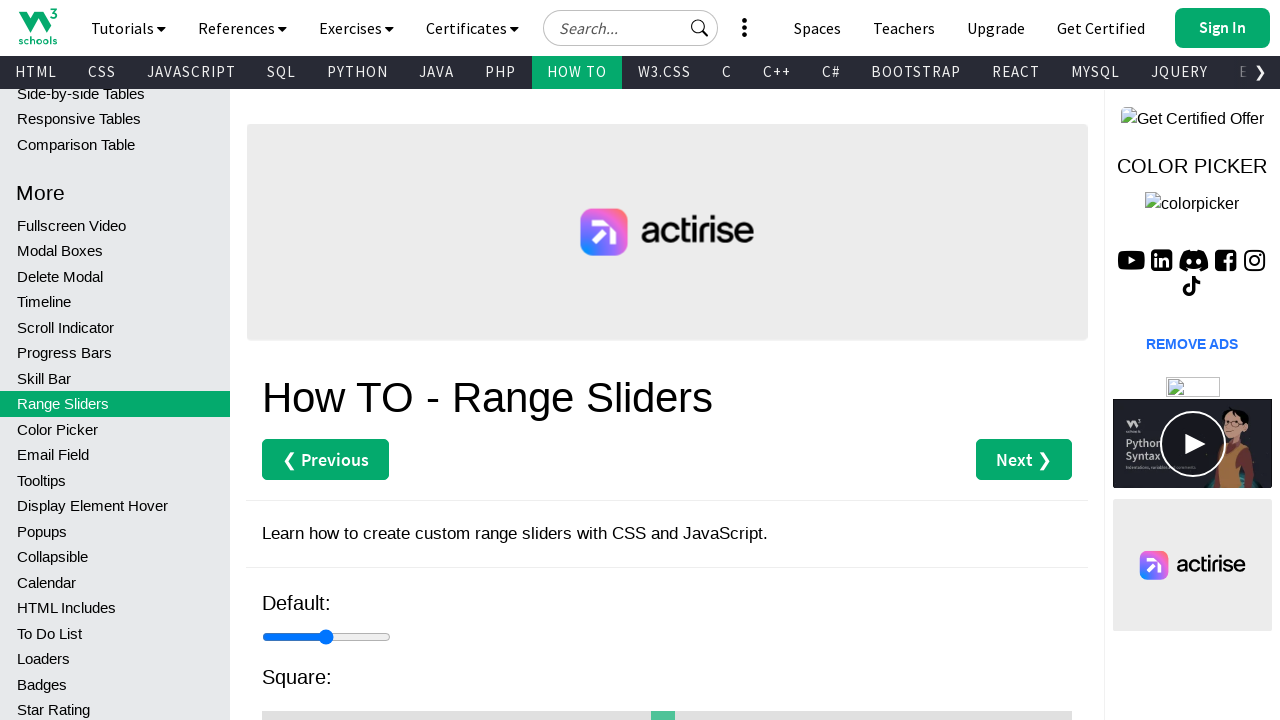

Calculated target offset as 70% of slider width
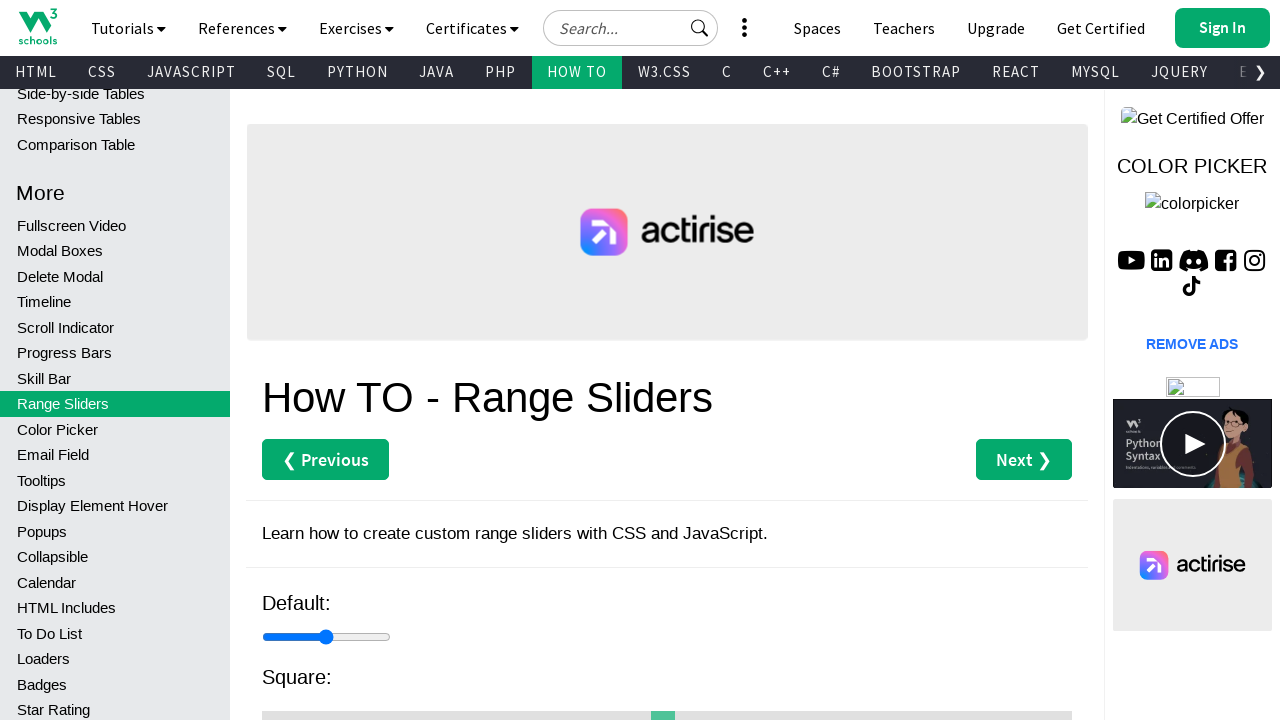

Hovered over slider element at (667, 708) on xpath=//*[@id='id2']
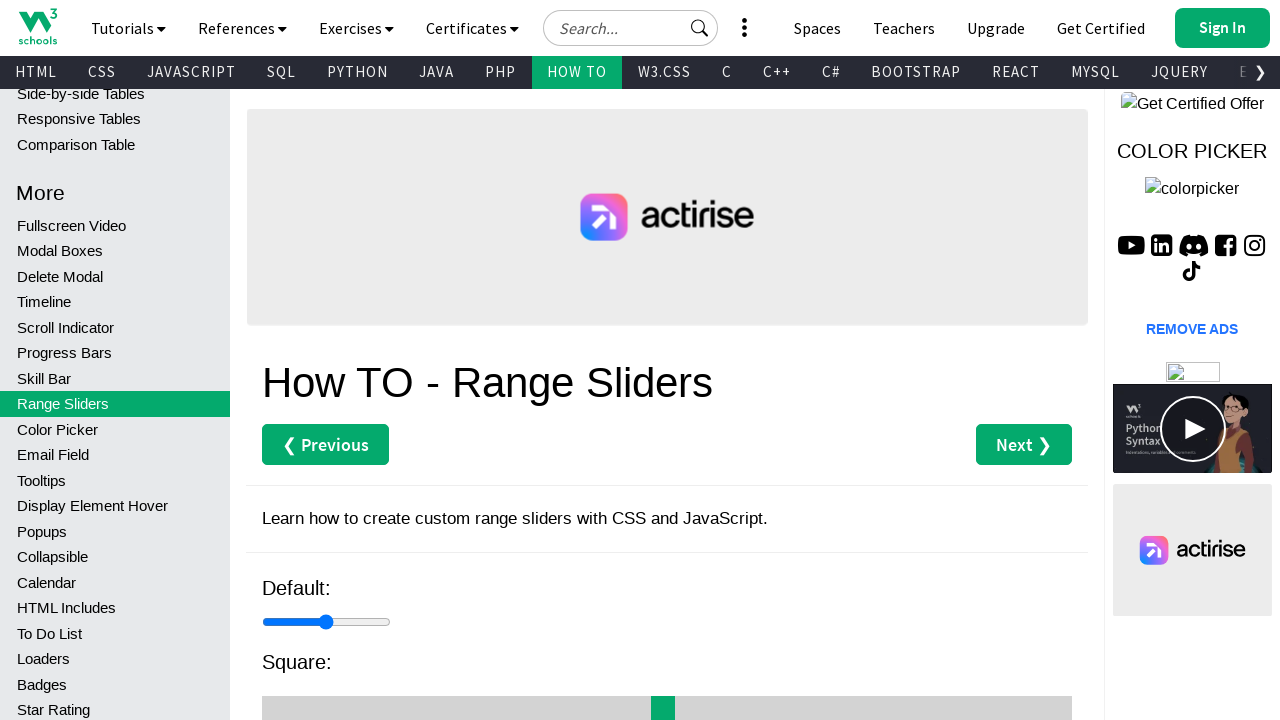

Pressed mouse button down on slider at (667, 708)
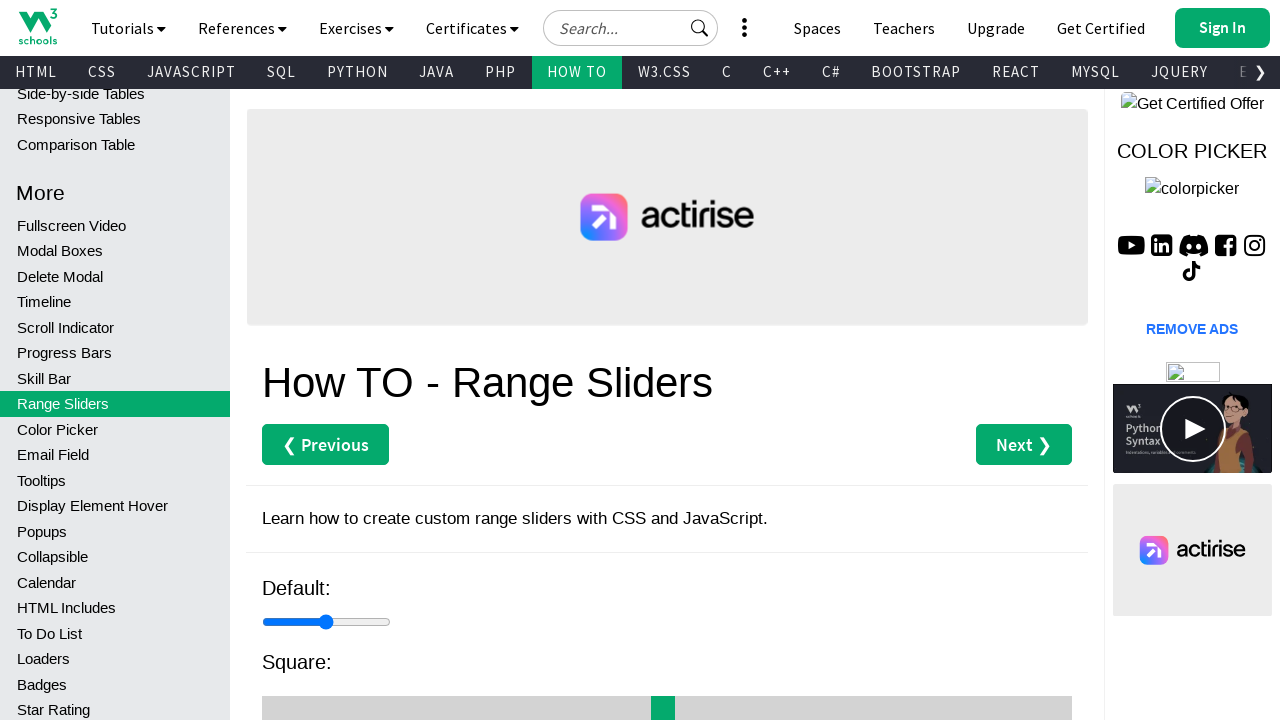

Moved mouse to target position (70% leftward on slider) at (101, 723)
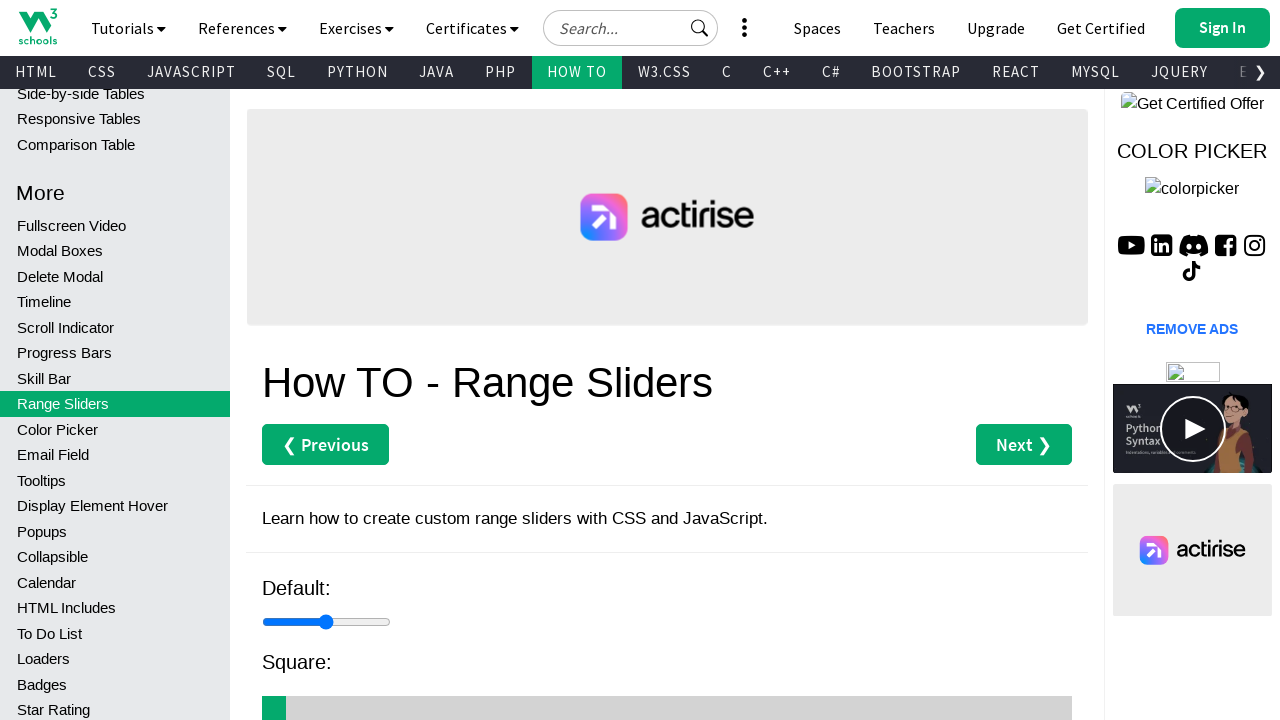

Released mouse button to complete slider drag at (101, 723)
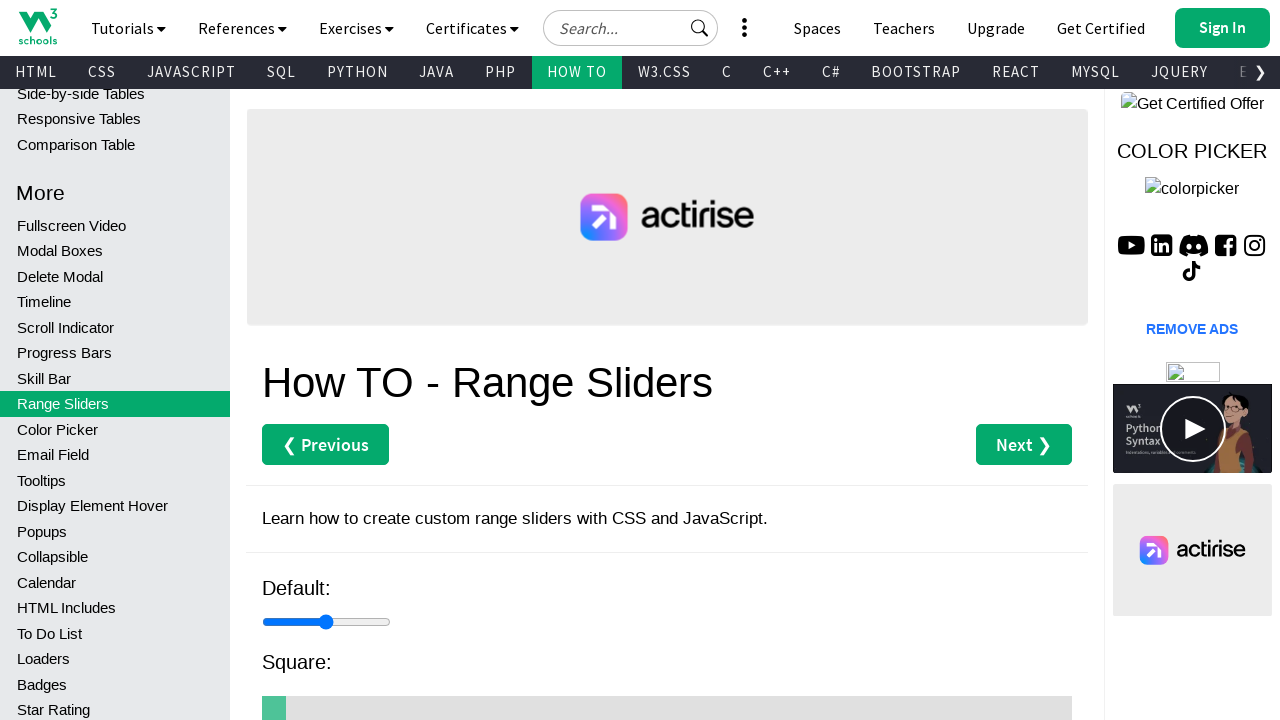

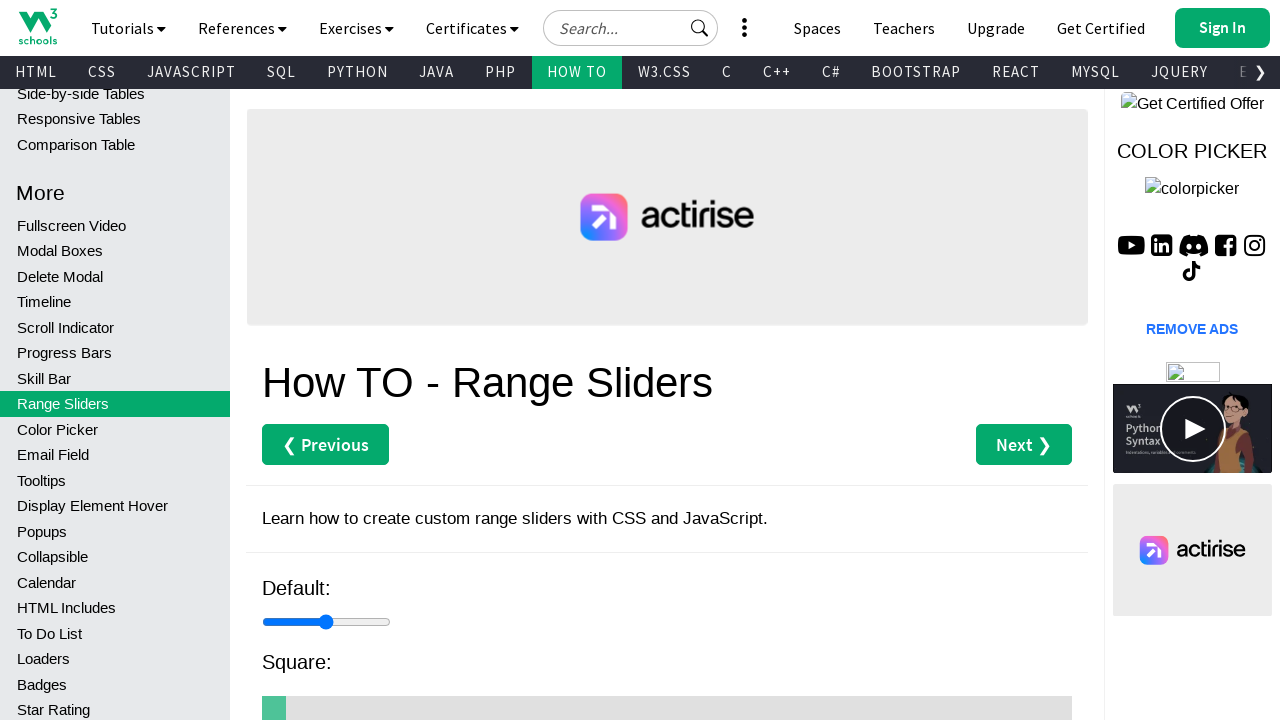